Tests frame handling by switching between single and multiple nested frames, entering text in each frame, and navigating to video section

Starting URL: http://demo.automationtesting.in/Frames.html

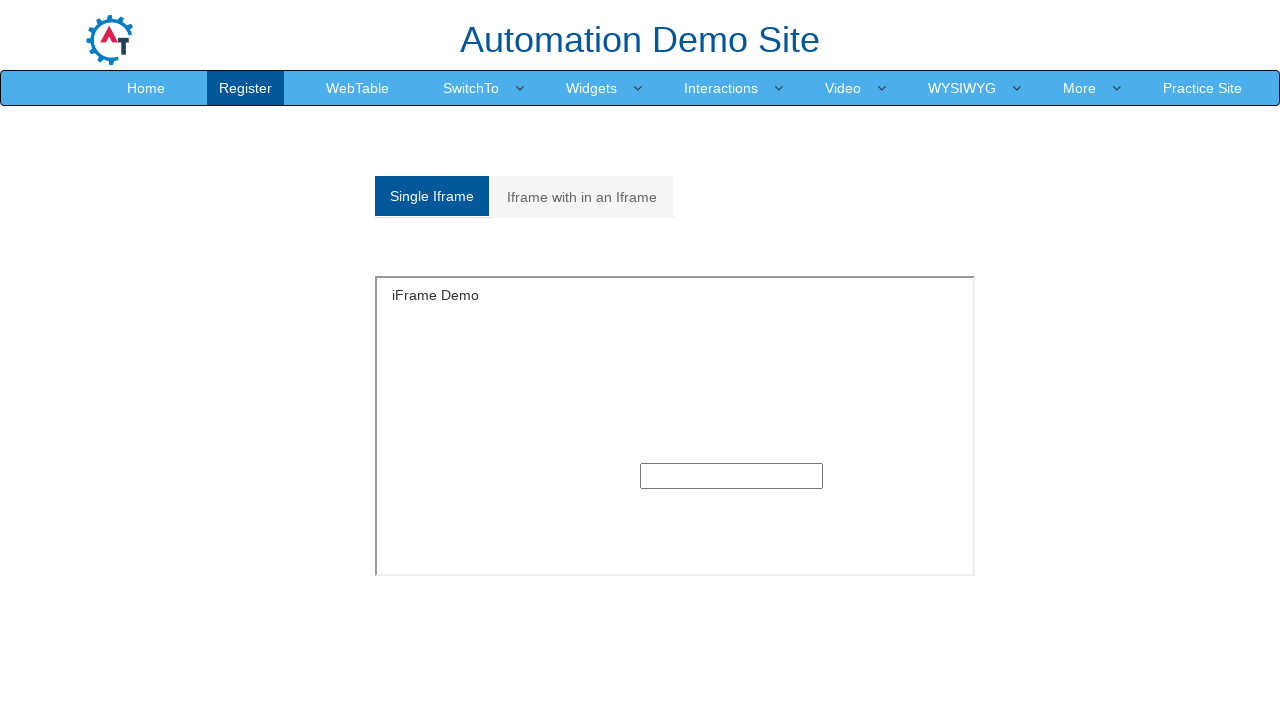

Located single frame with id 'singleframe'
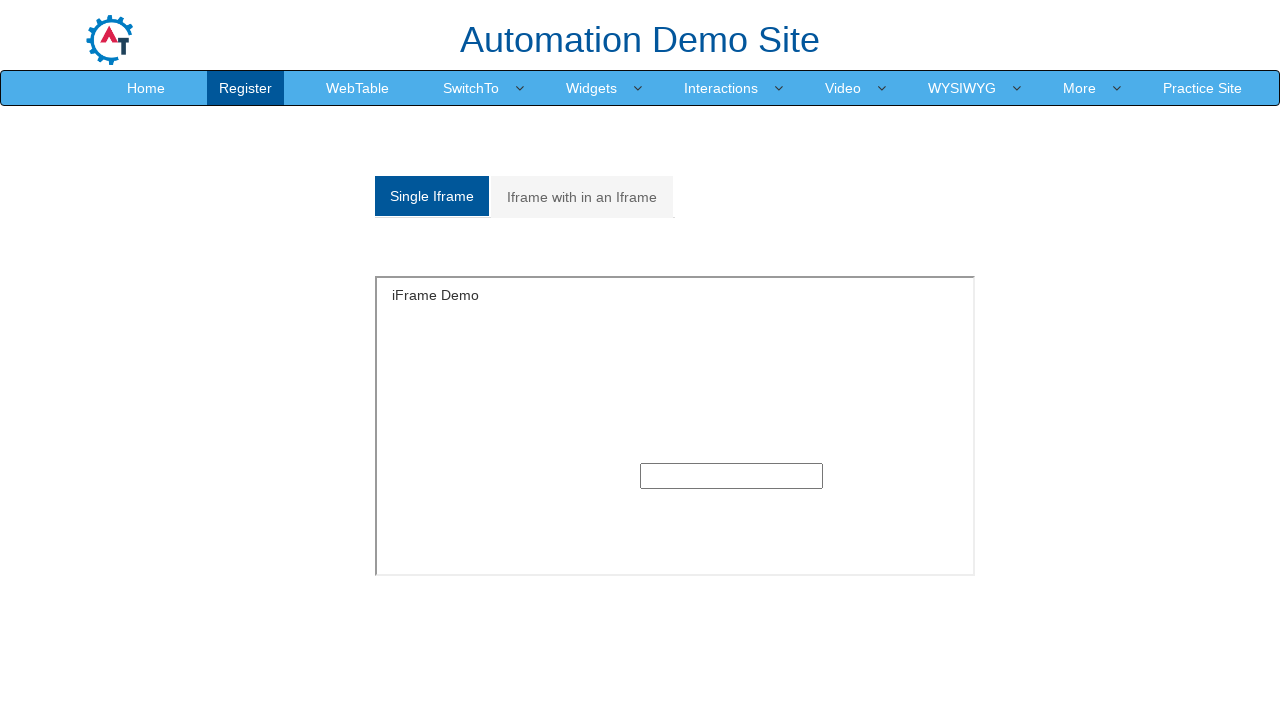

Entered 'data' in text input within single frame on iframe[id='singleframe'] >> internal:control=enter-frame >> input[type='text']
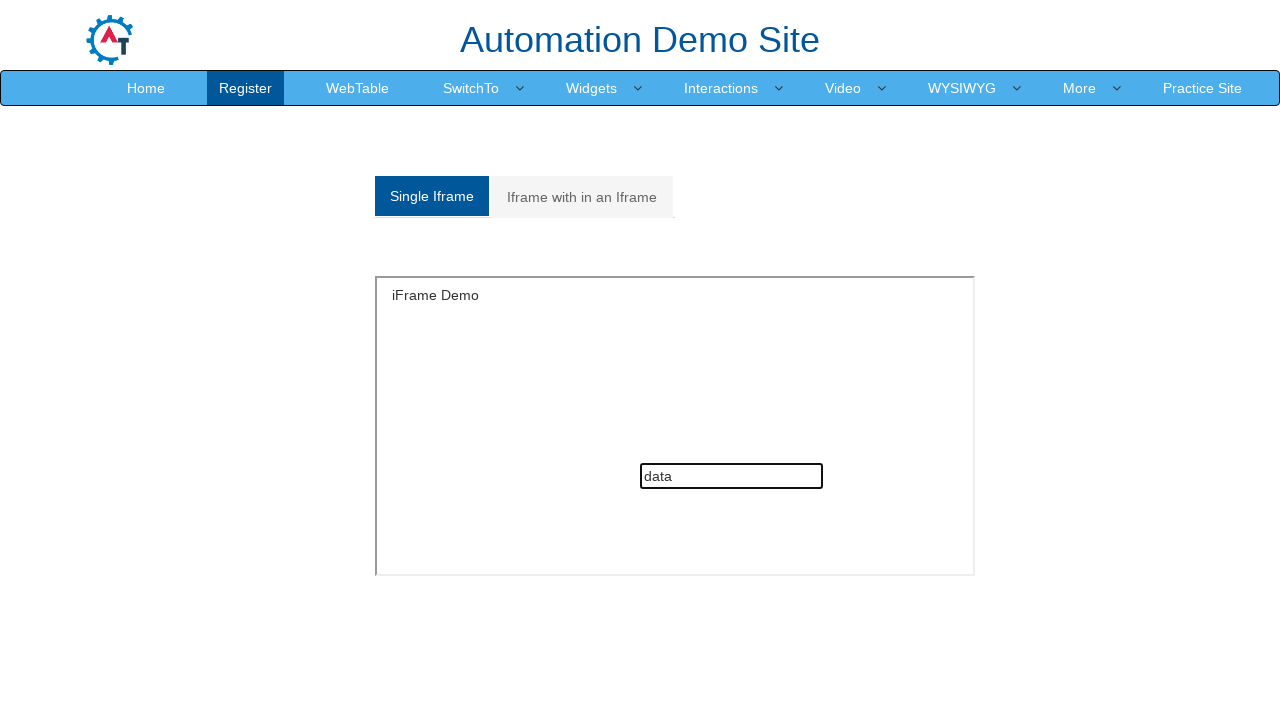

Clicked on Multiple frames tab at (582, 197) on a[href='#Multiple']
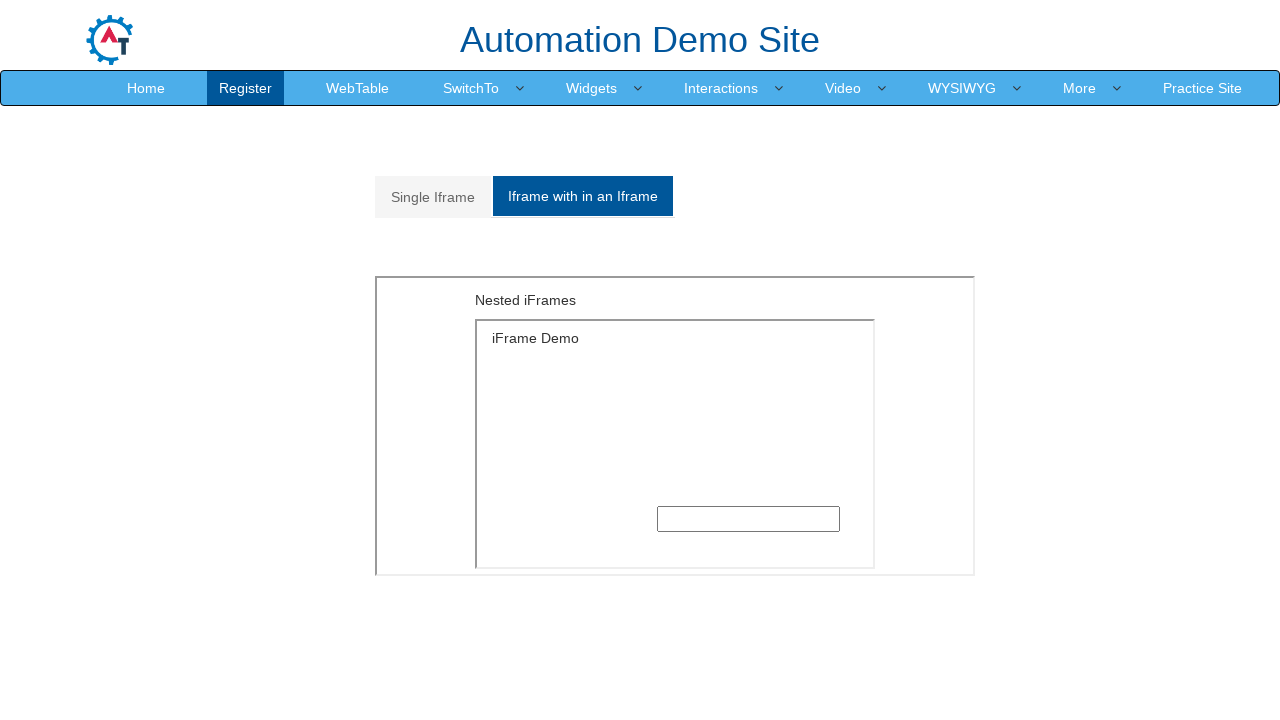

Located outer frame with src 'MultipleFrames.html'
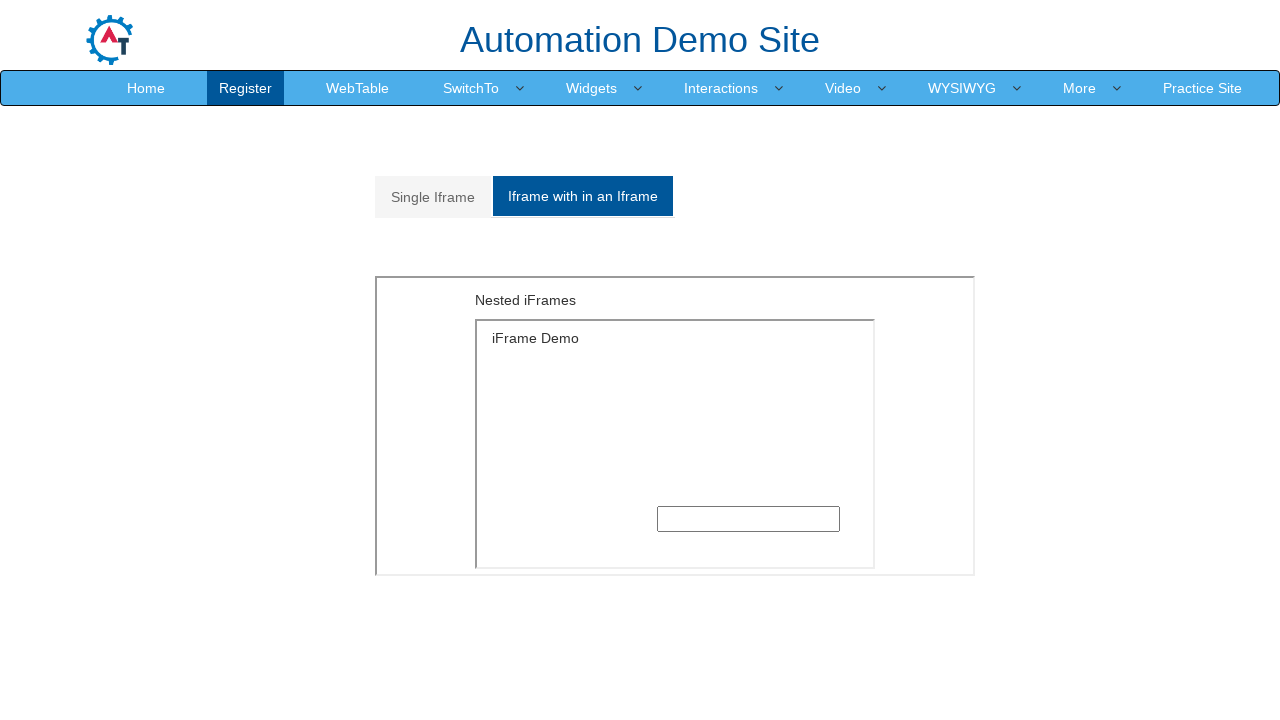

Located inner frame with src 'SingleFrame.html'
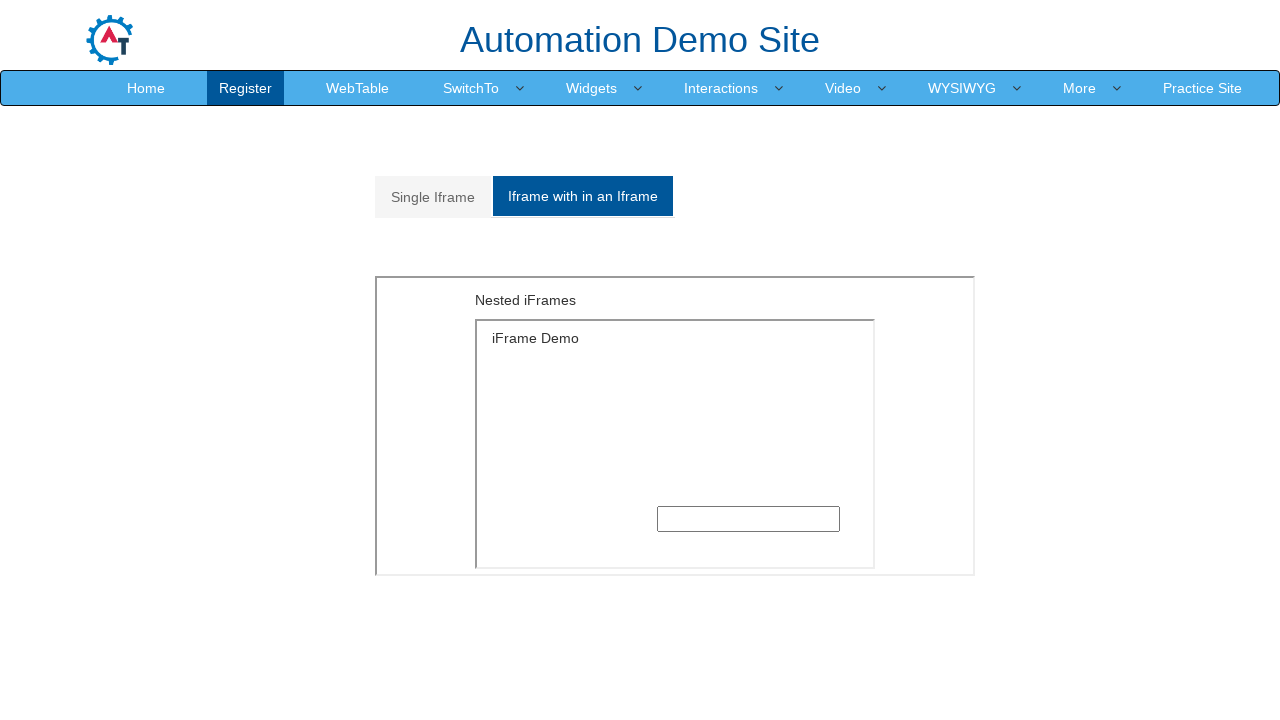

Entered 'data2' in text input within nested frame on iframe[src='MultipleFrames.html'] >> internal:control=enter-frame >> iframe[src=
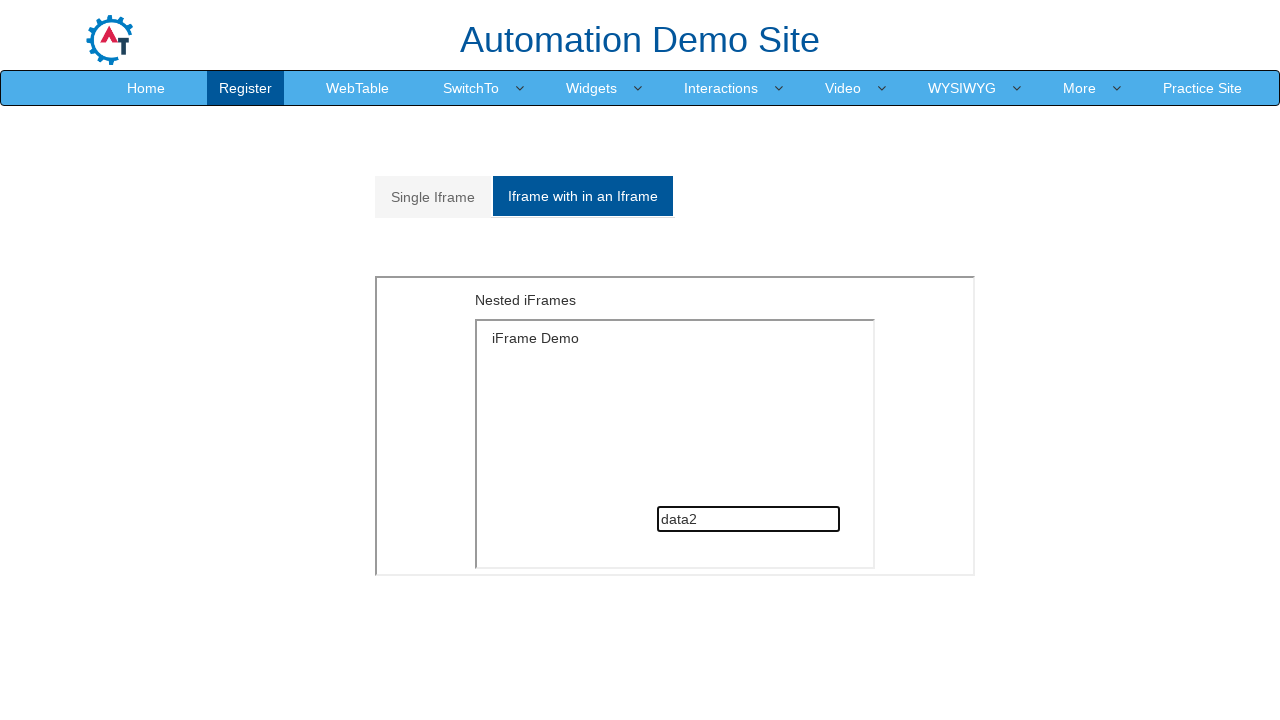

Clicked on Video tab at (843, 88) on a:text('Video')
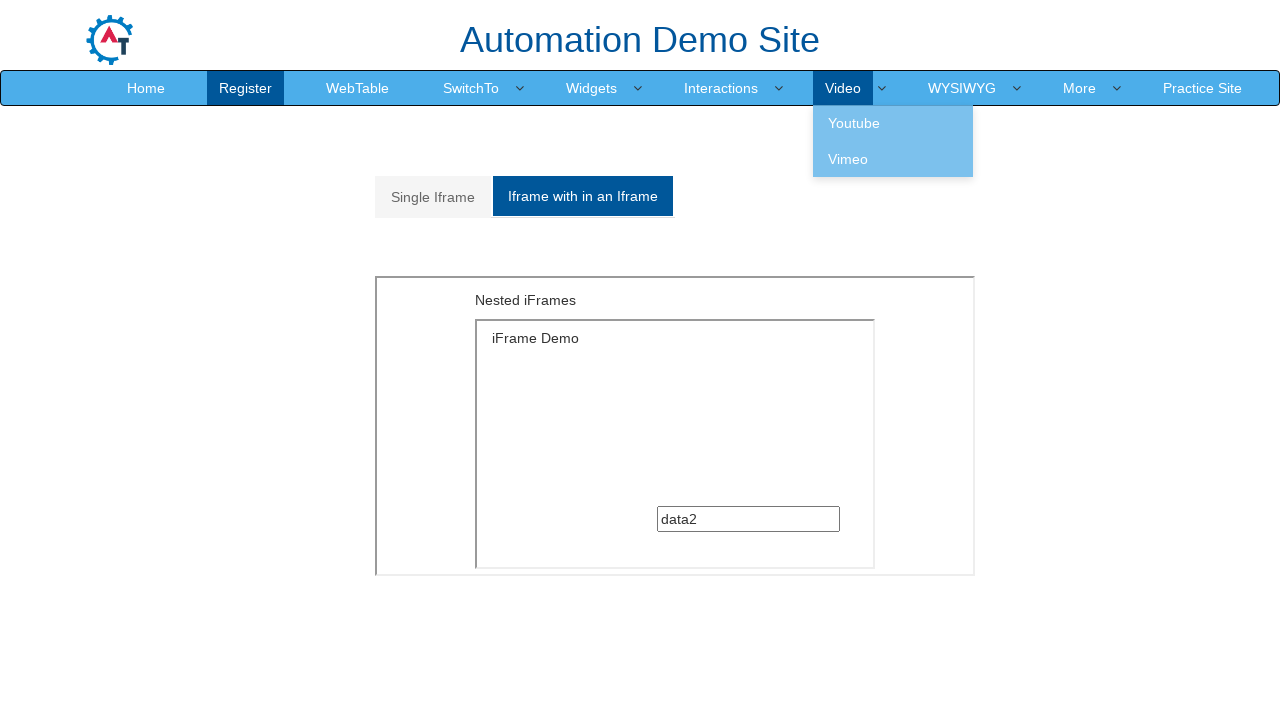

Clicked on Youtube link at (893, 123) on a:text('Youtube')
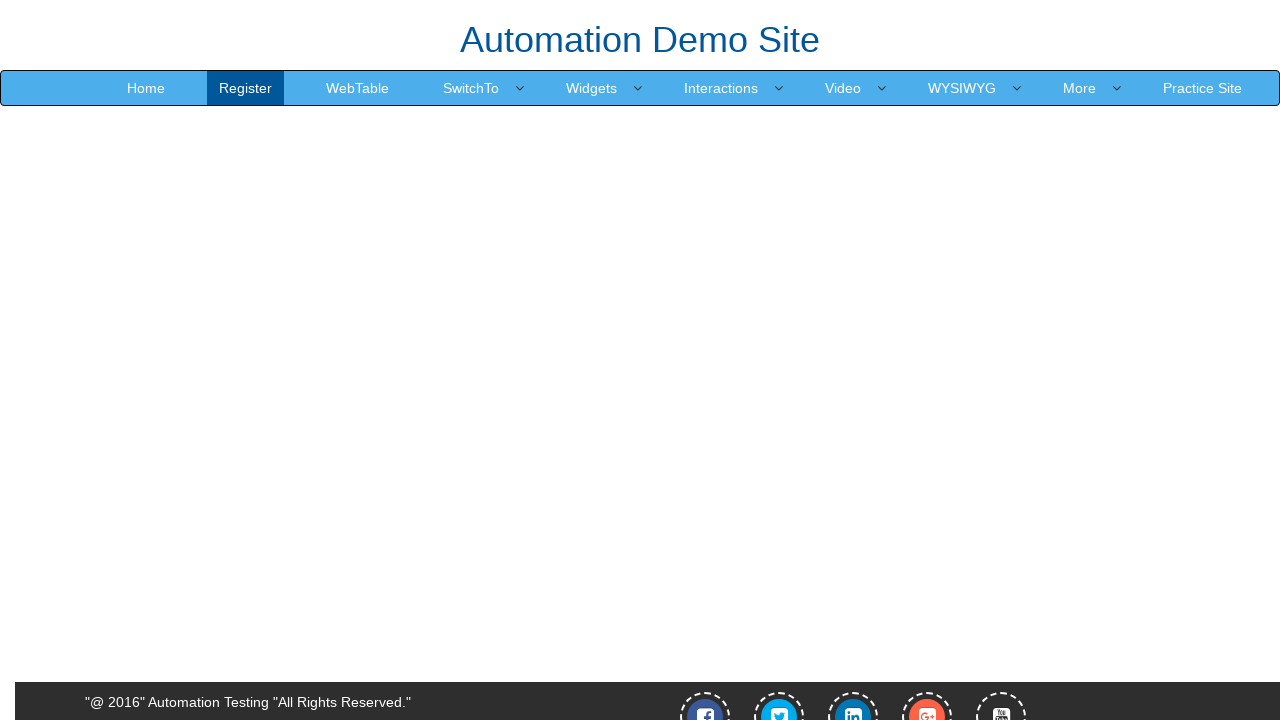

Retrieved all iframe elements on the page, count: 5
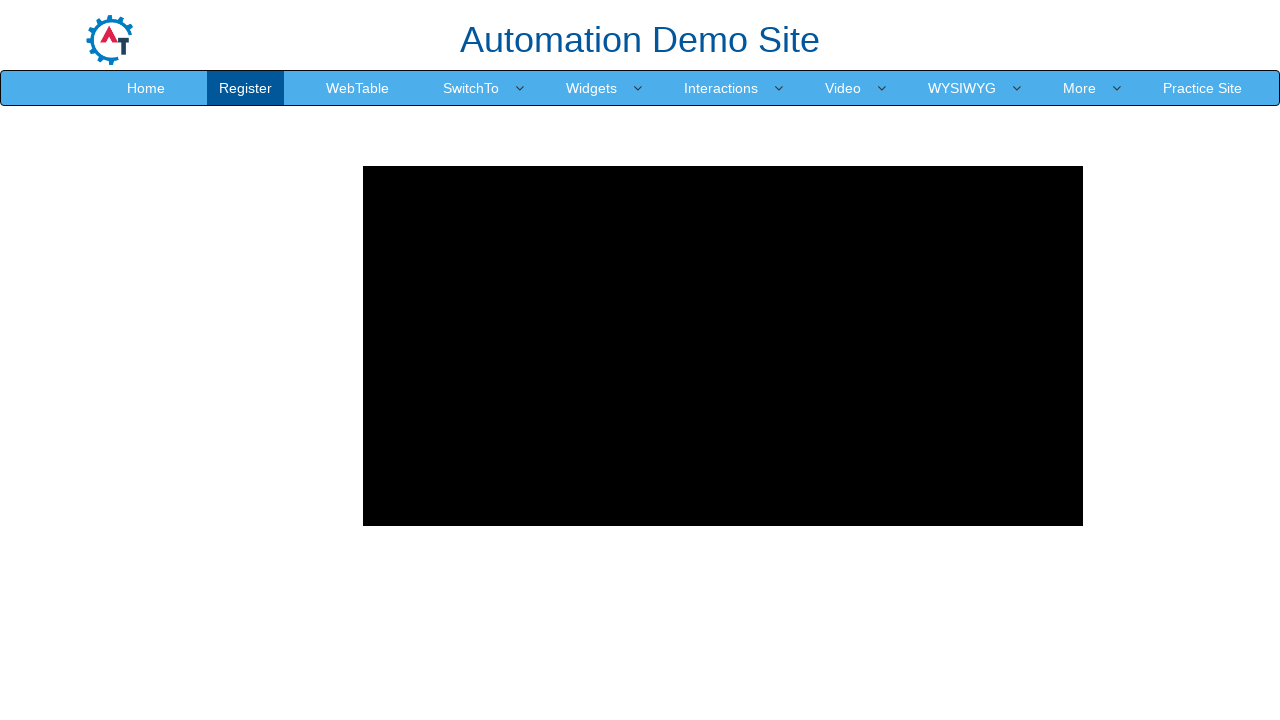

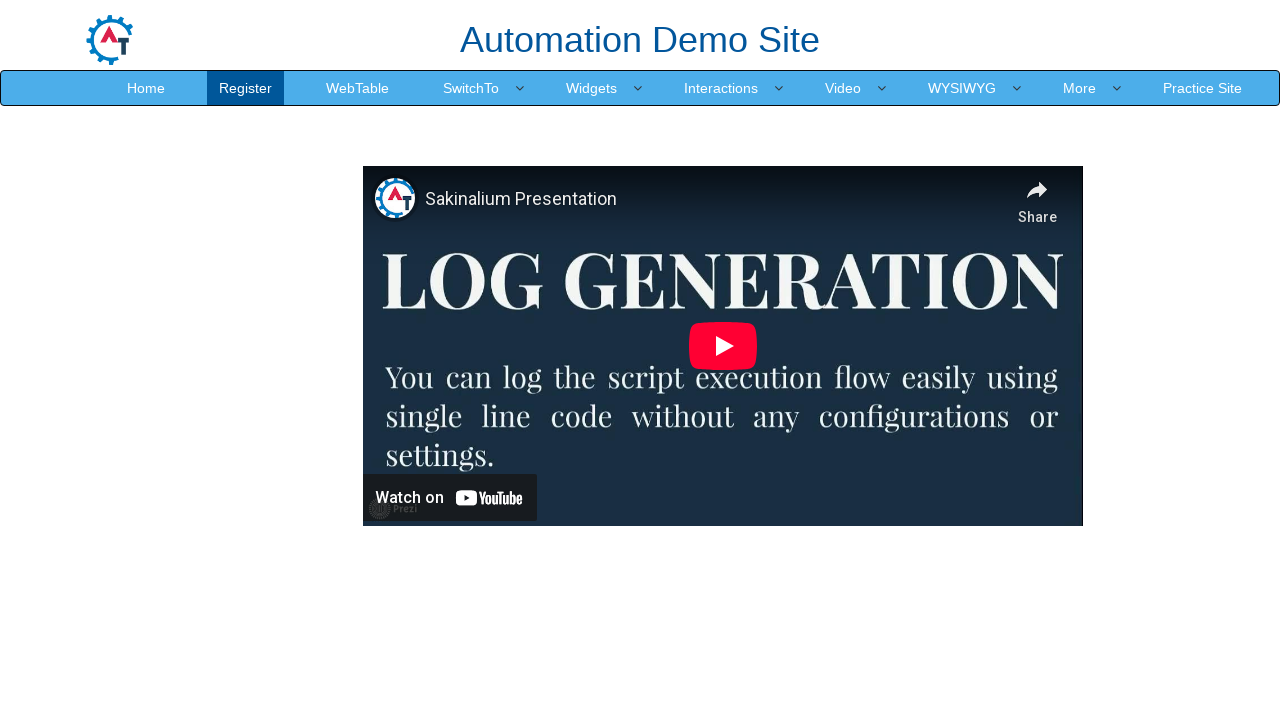